Basic Selenium test that navigates to the Leaftaps OpenTaps demo application and maximizes the browser window.

Starting URL: http://leaftaps.com/opentaps

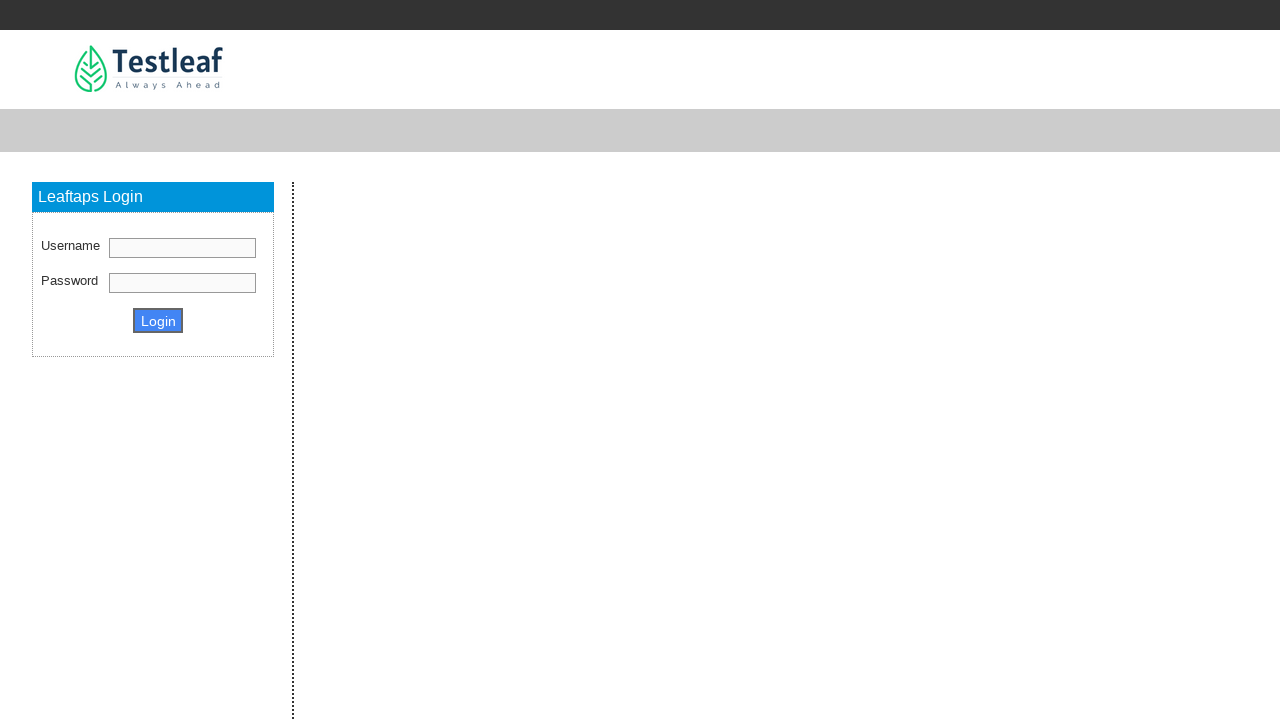

Navigated to LeafTaps OpenTaps demo application at http://leaftaps.com/opentaps
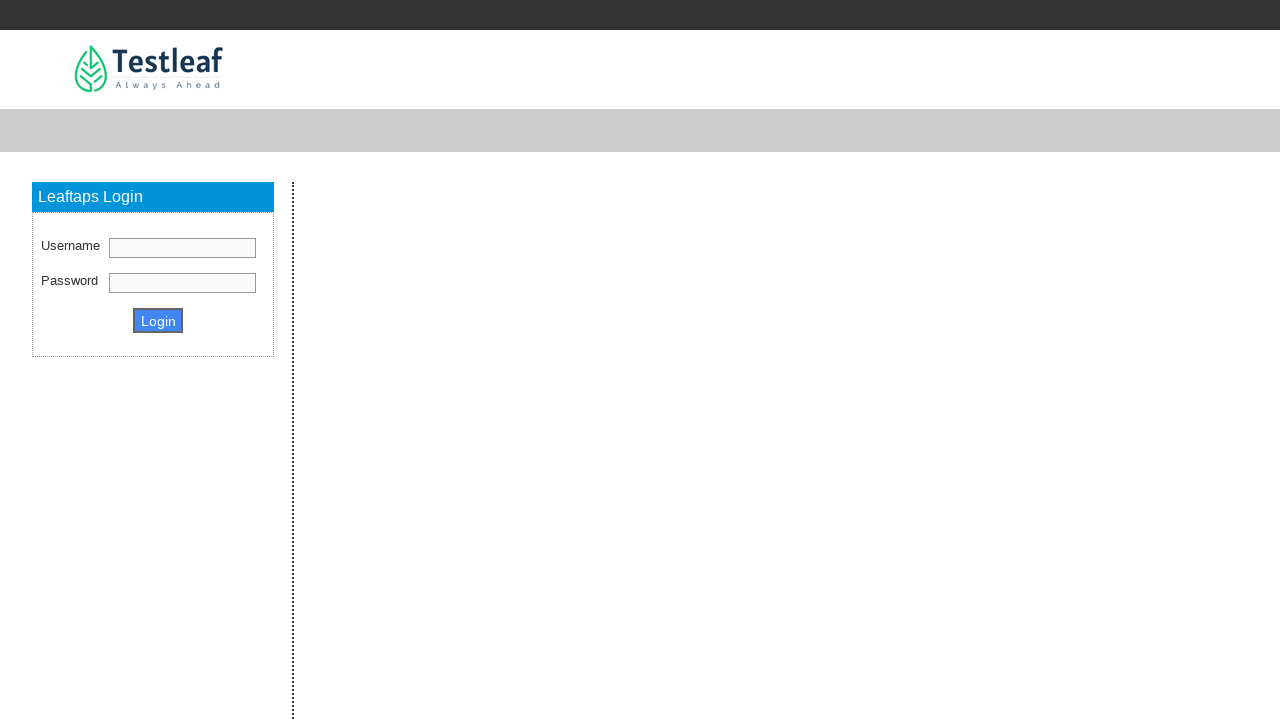

Maximized browser window to 1920x1080 resolution
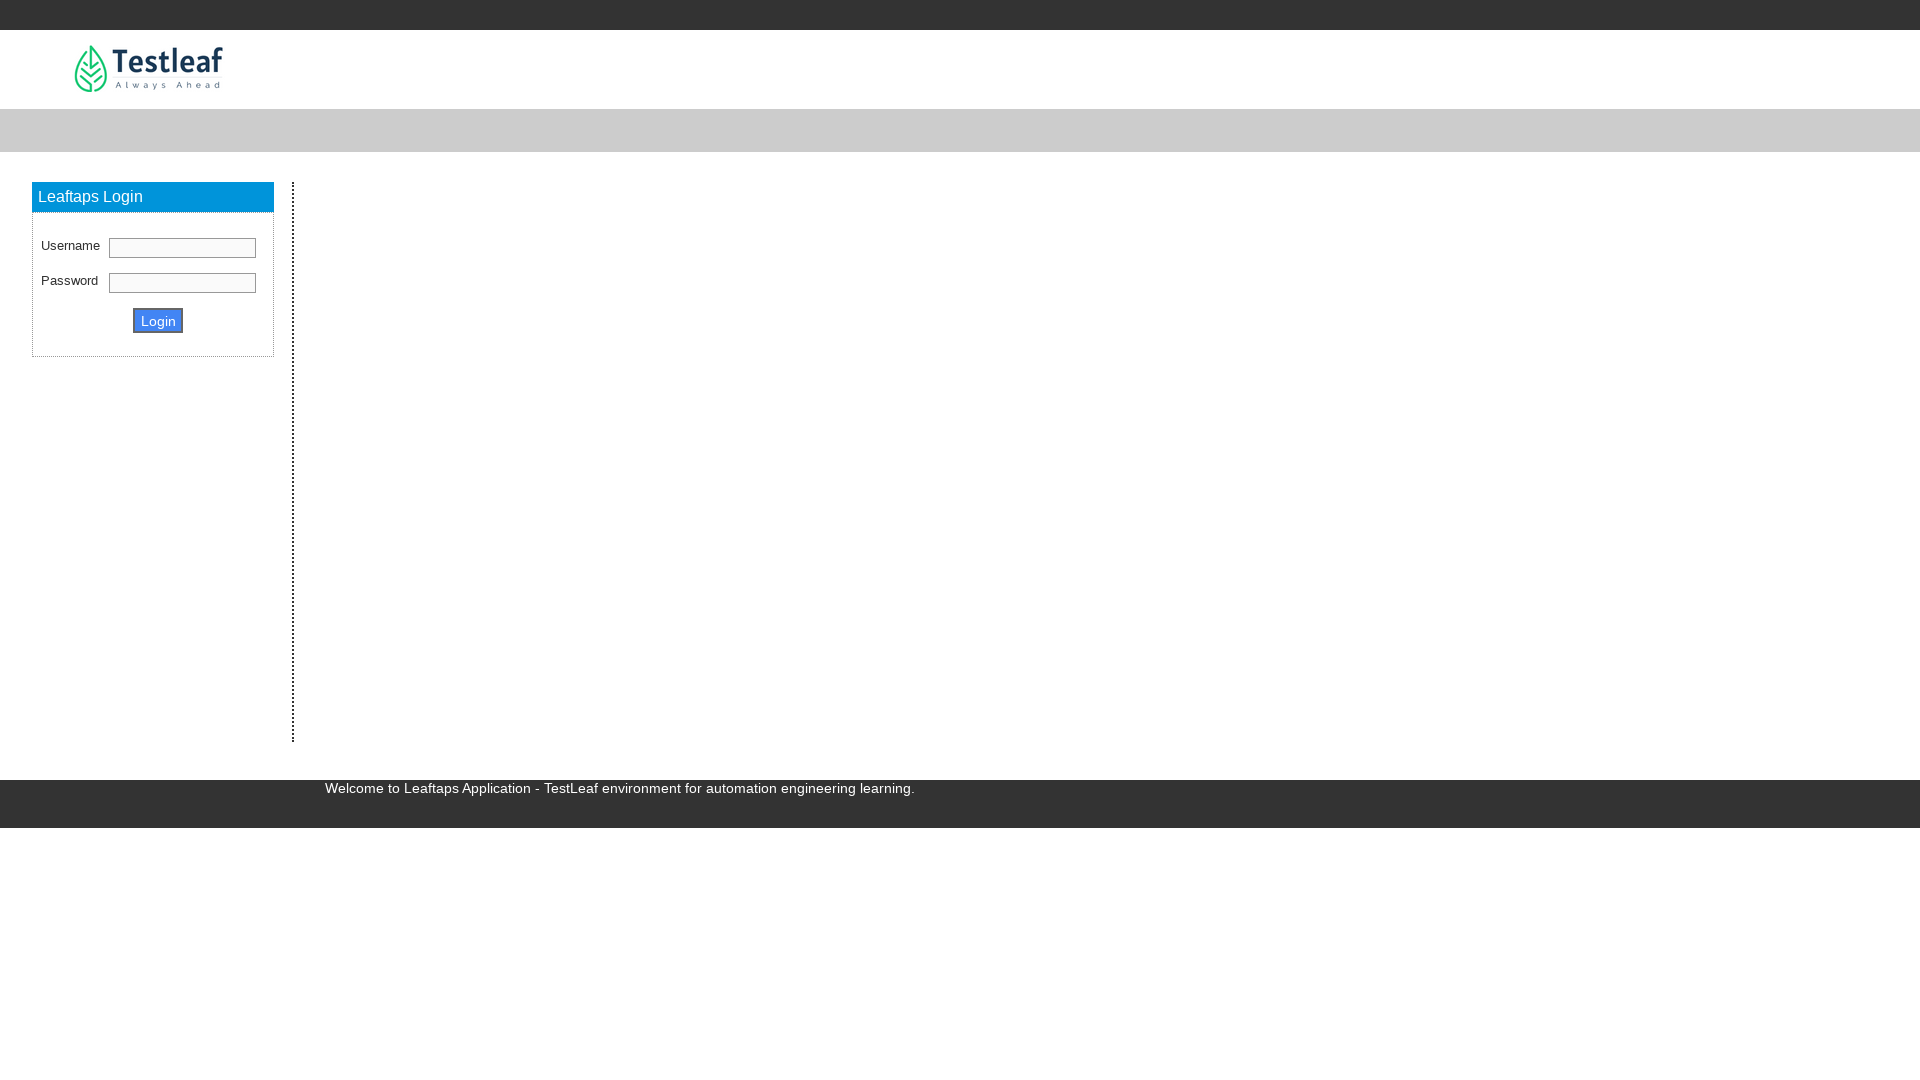

Page loaded successfully (domcontentloaded state reached)
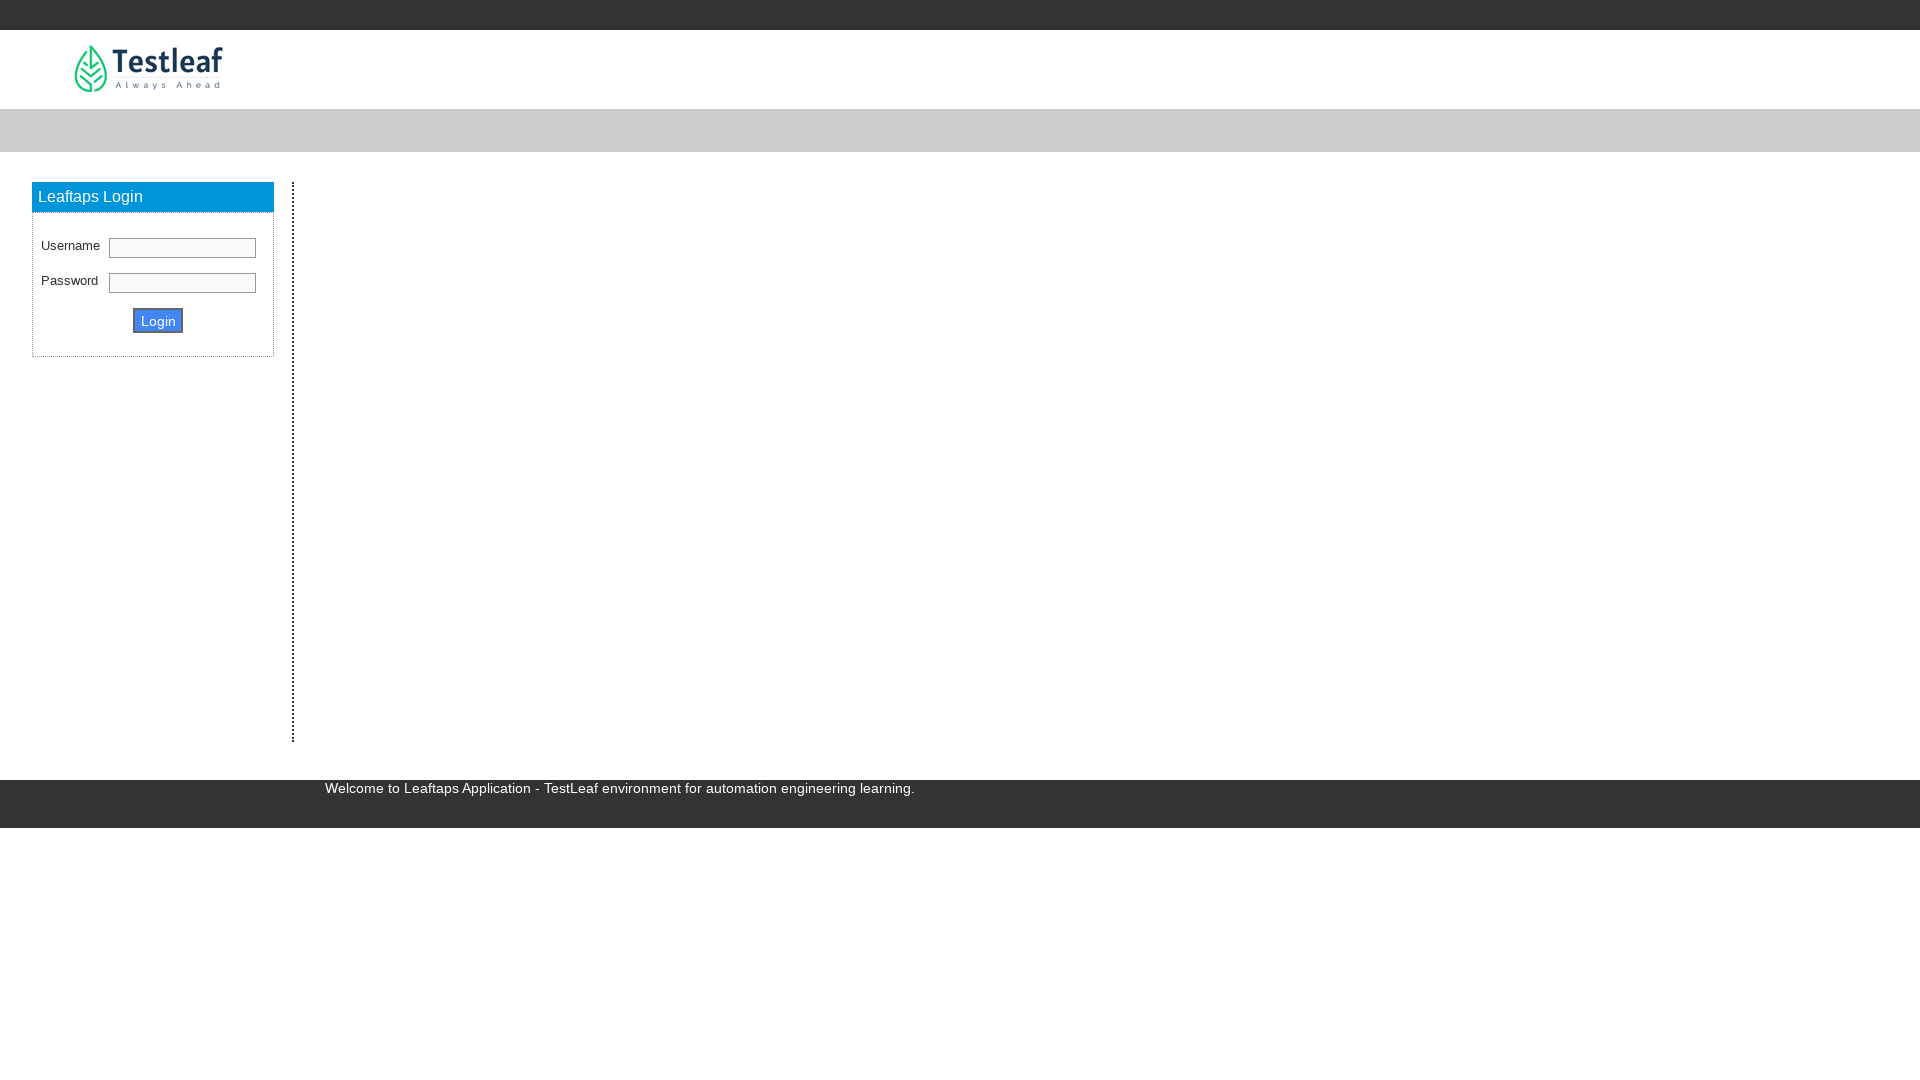

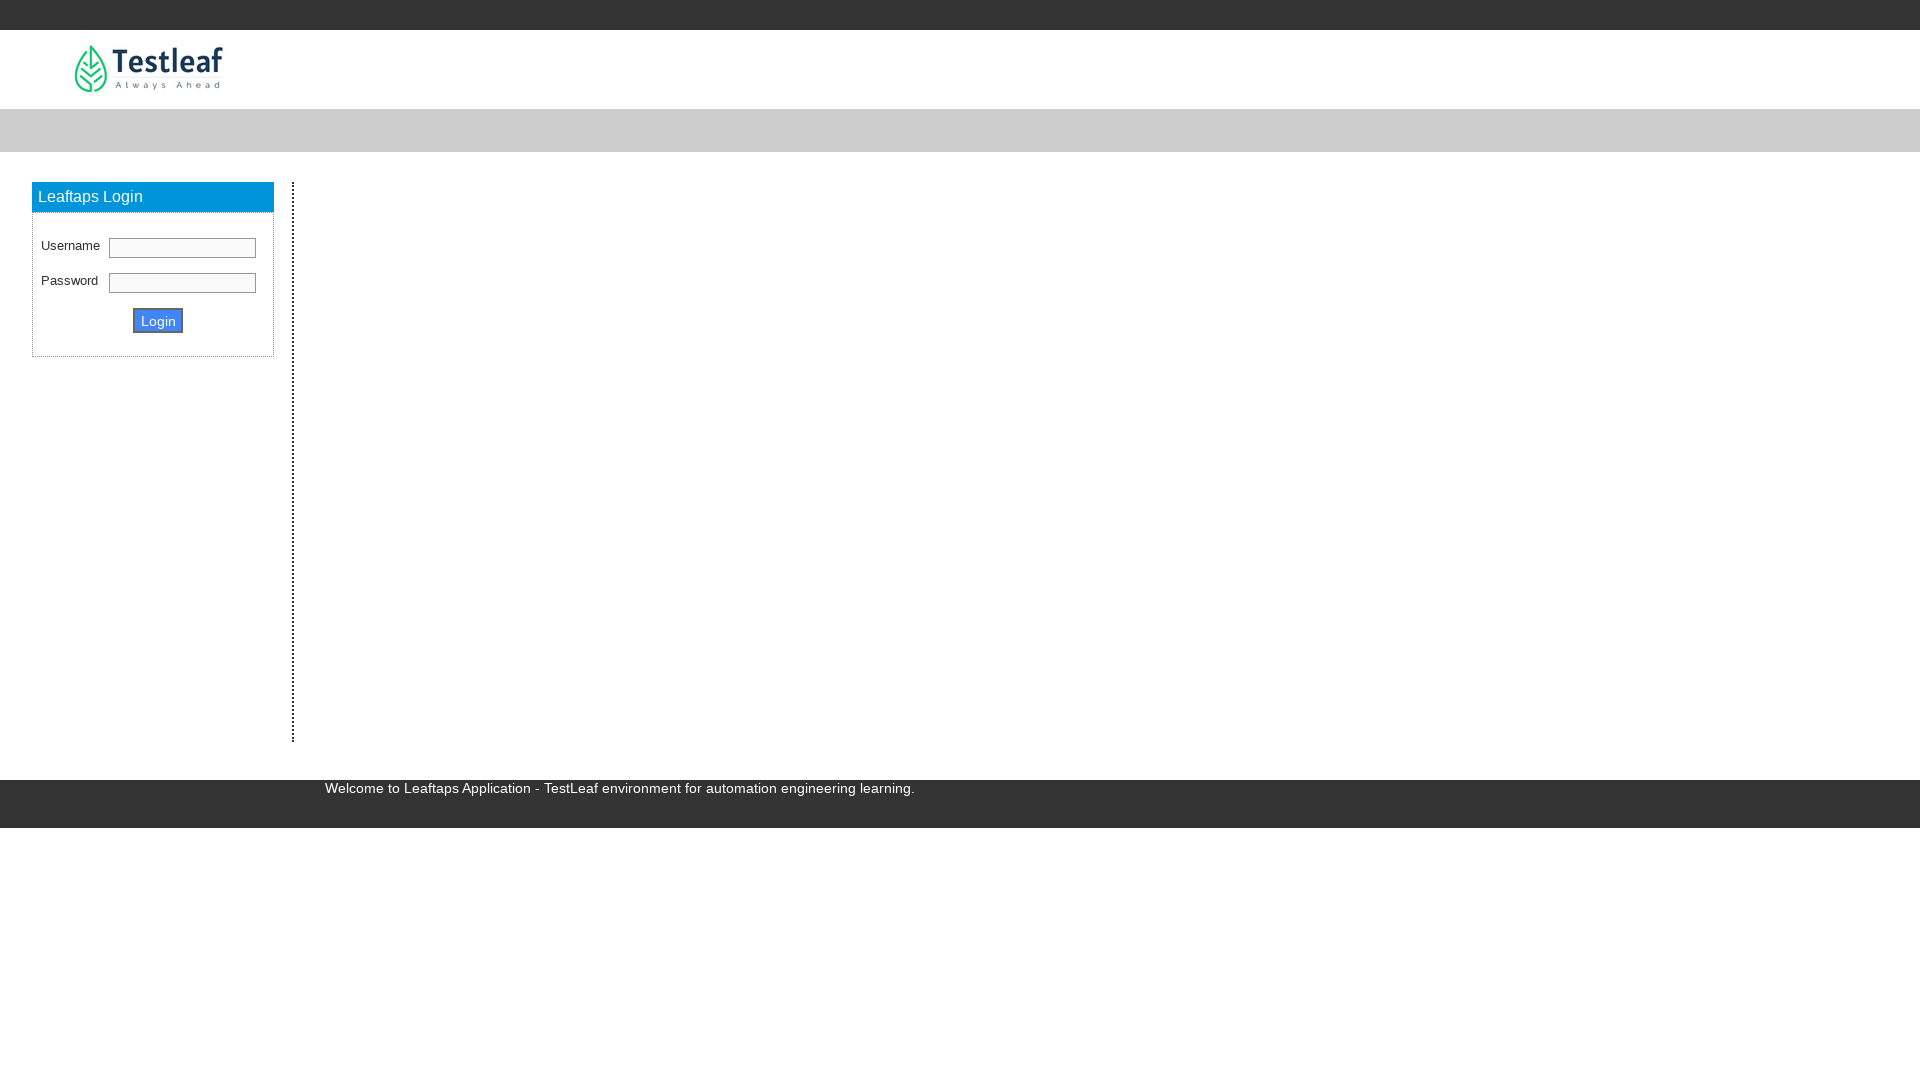